Verifies the Login header text is displayed on the OrangeHRM login page

Starting URL: https://opensource-demo.orangehrmlive.com/

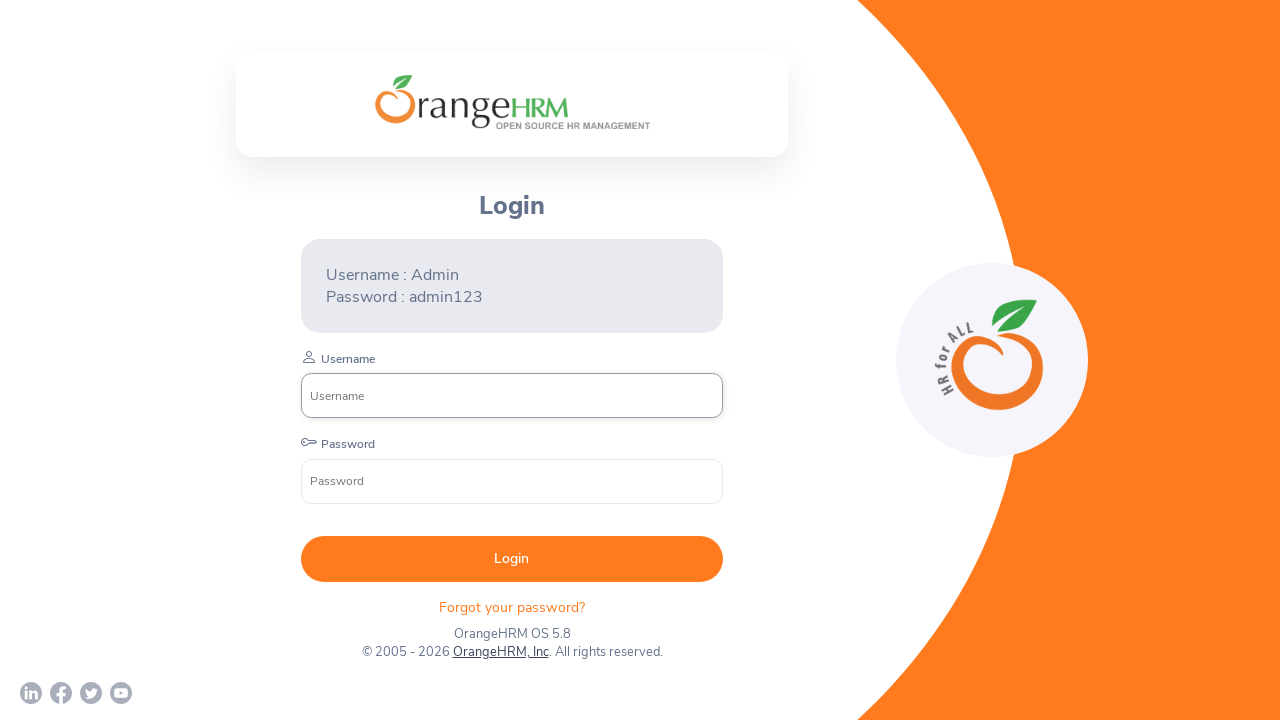

Waited for Login header to be present on OrangeHRM login page
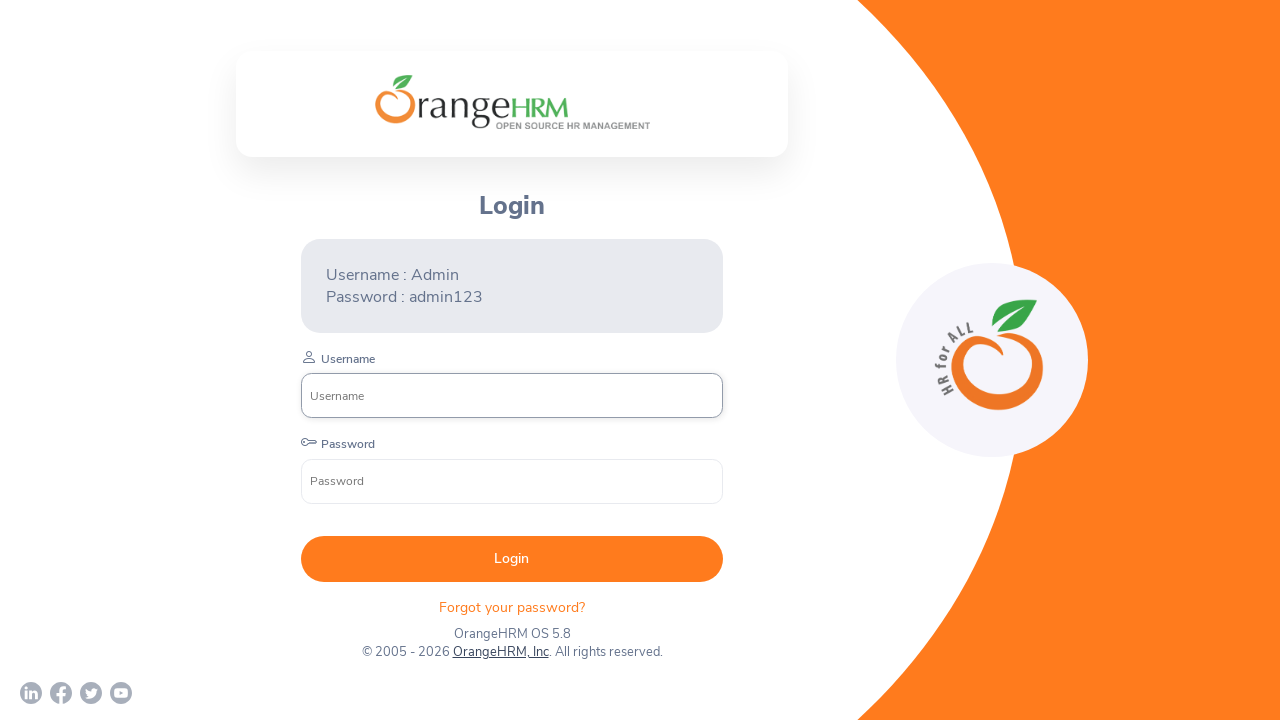

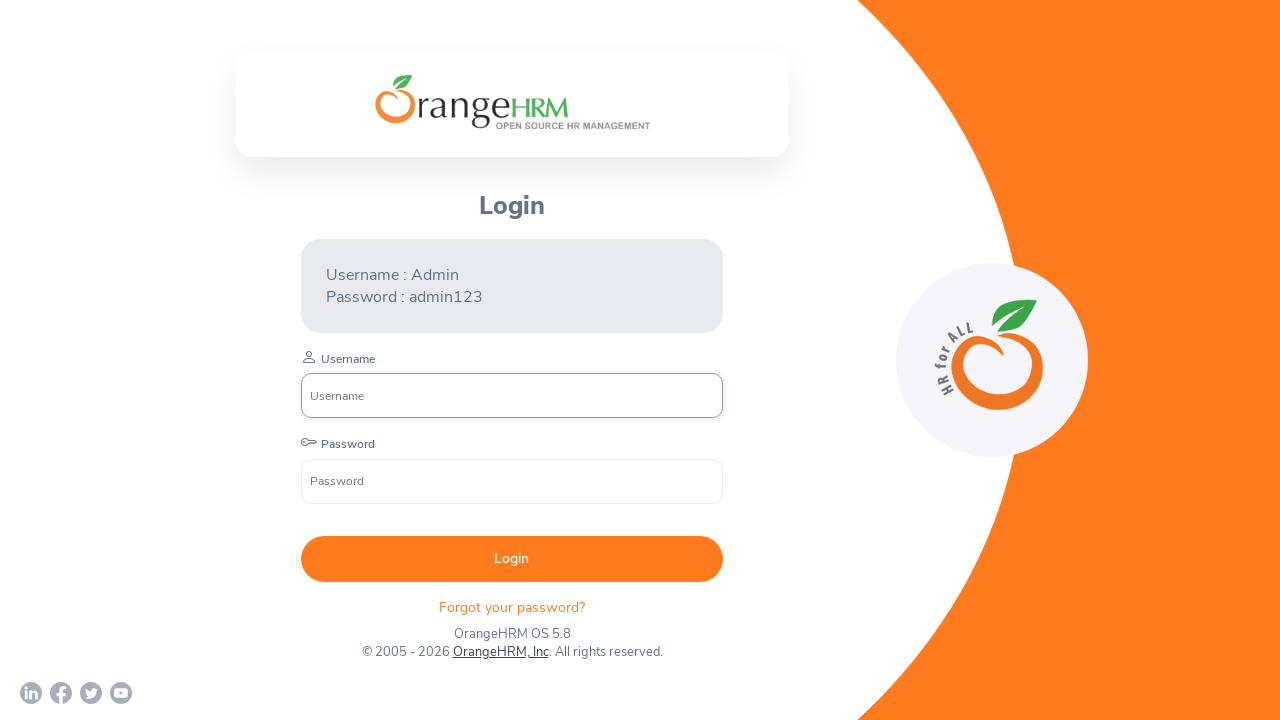